Navigates to MakeMyTrip website and takes a screenshot of the homepage

Starting URL: https://www.makemytrip.com/

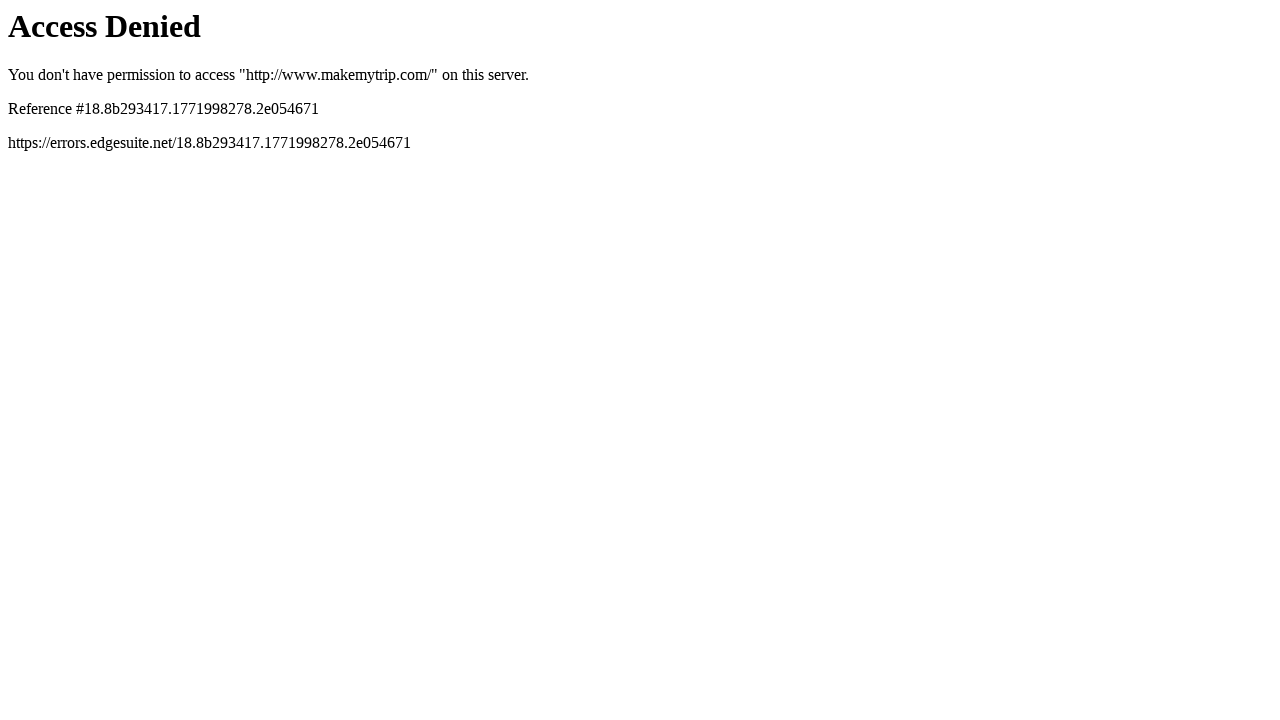

Navigated to MakeMyTrip homepage
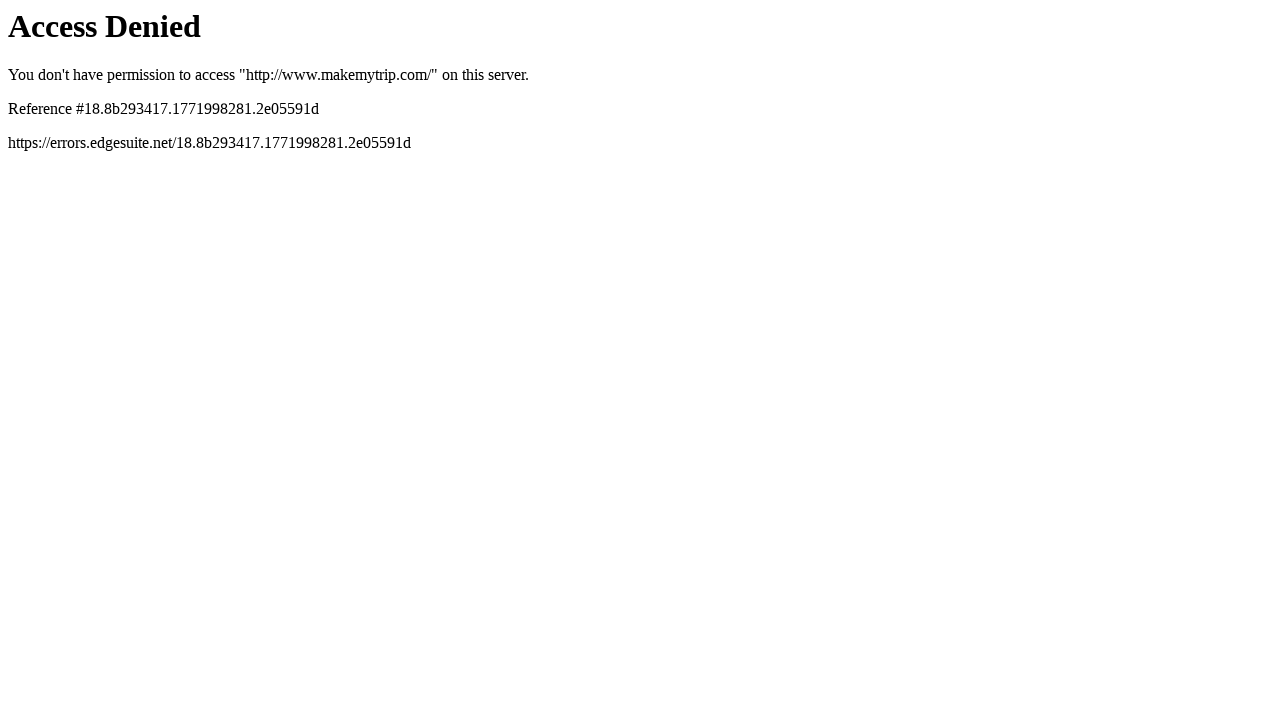

Page fully loaded (networkidle state reached)
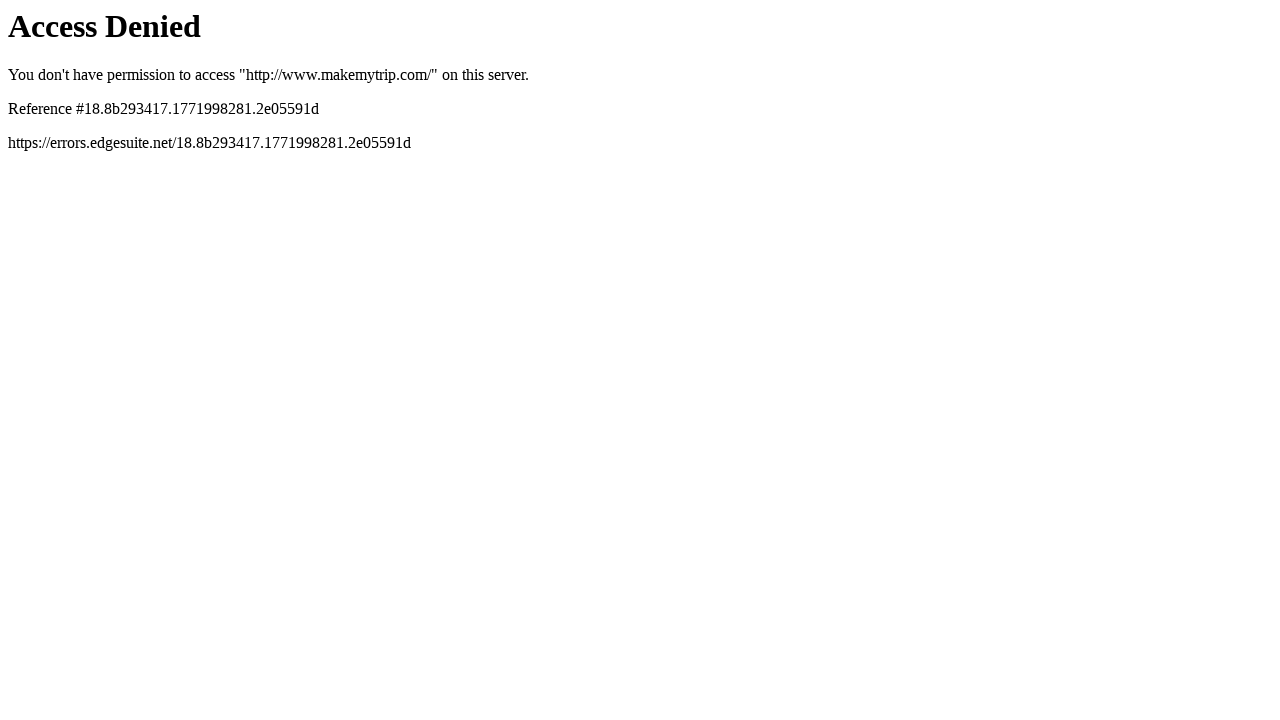

Screenshot captured of MakeMyTrip homepage
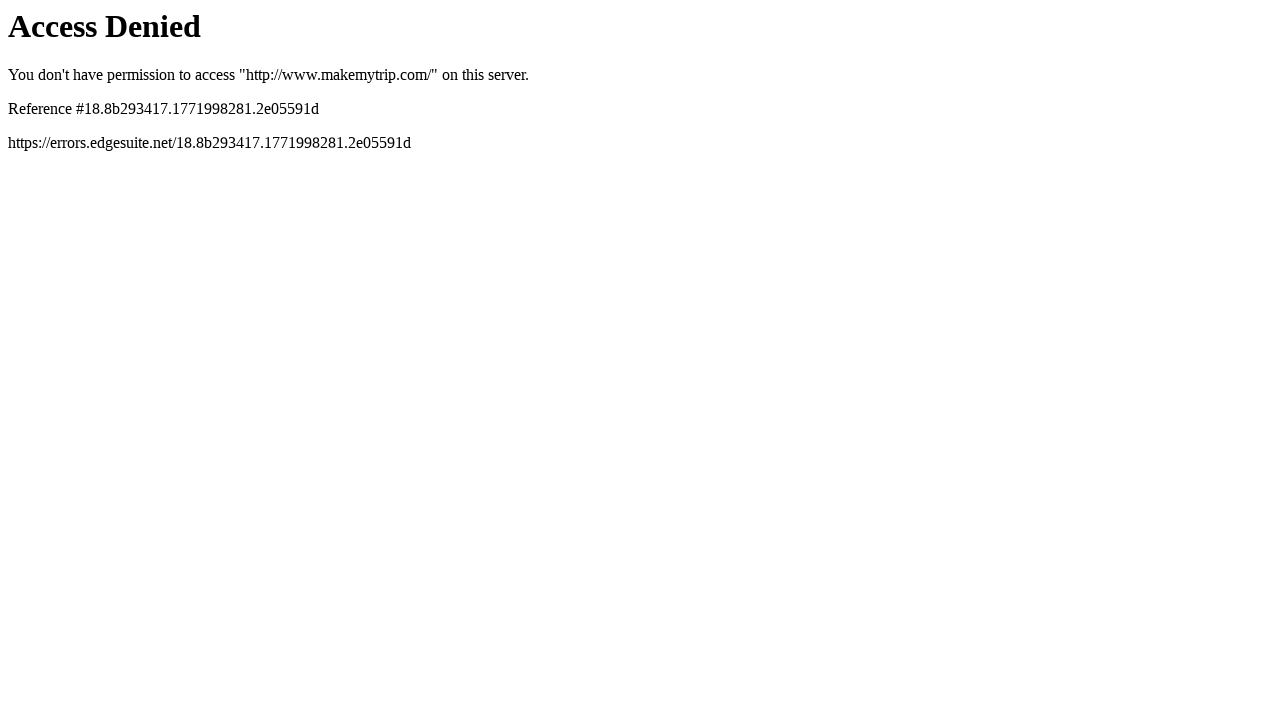

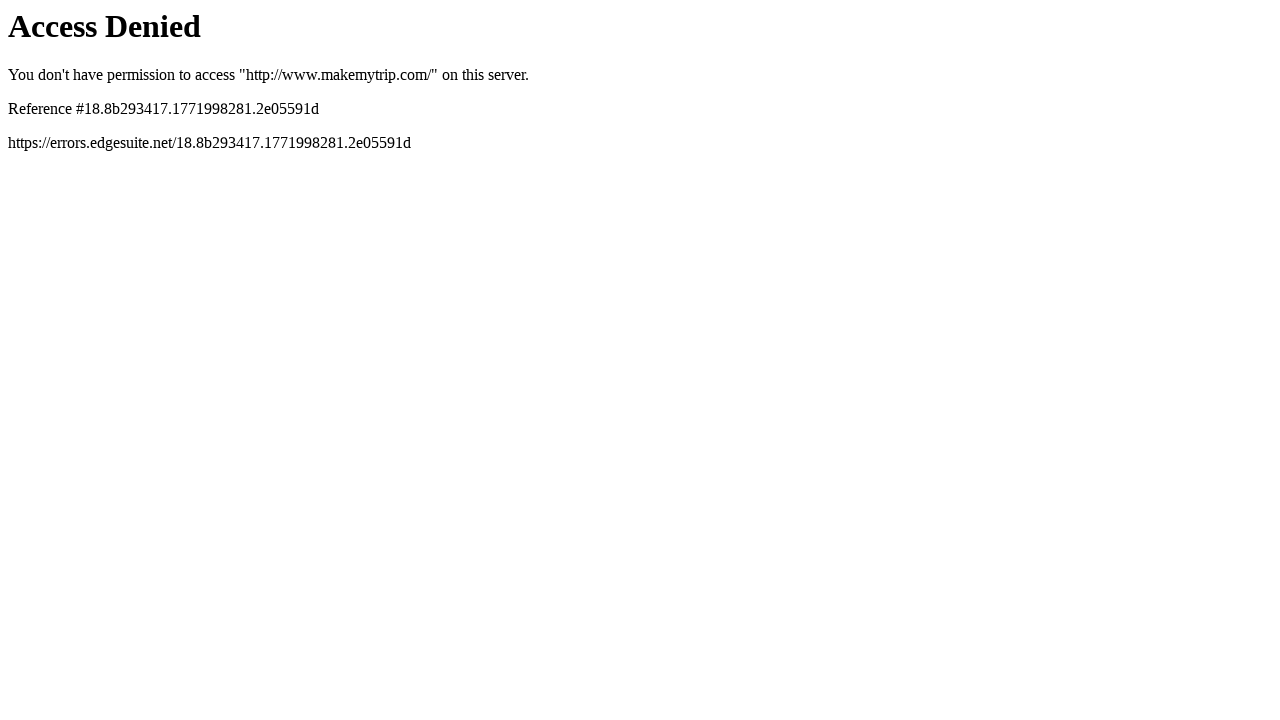